Tests the Challenging DOM page by verifying the headline is visible and clicking the three different button types (default, alert, and success buttons)

Starting URL: https://the-internet.herokuapp.com/challenging_dom

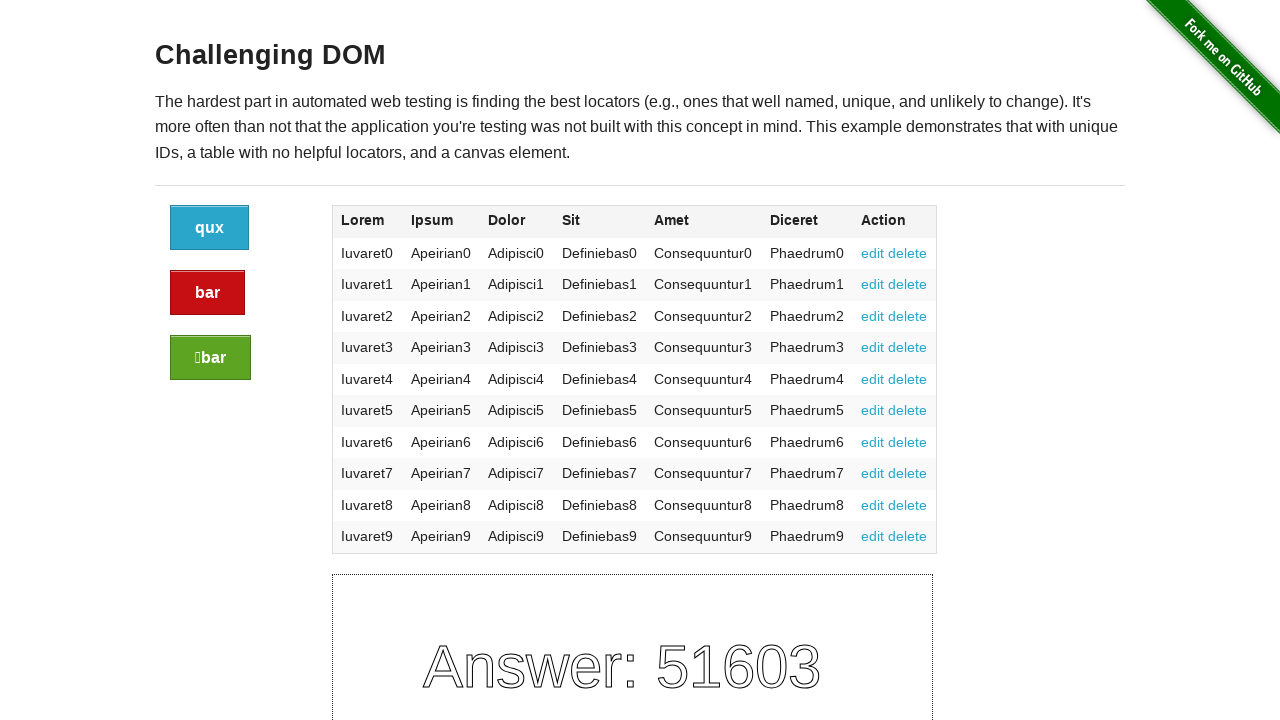

Waited for and verified the headline is visible
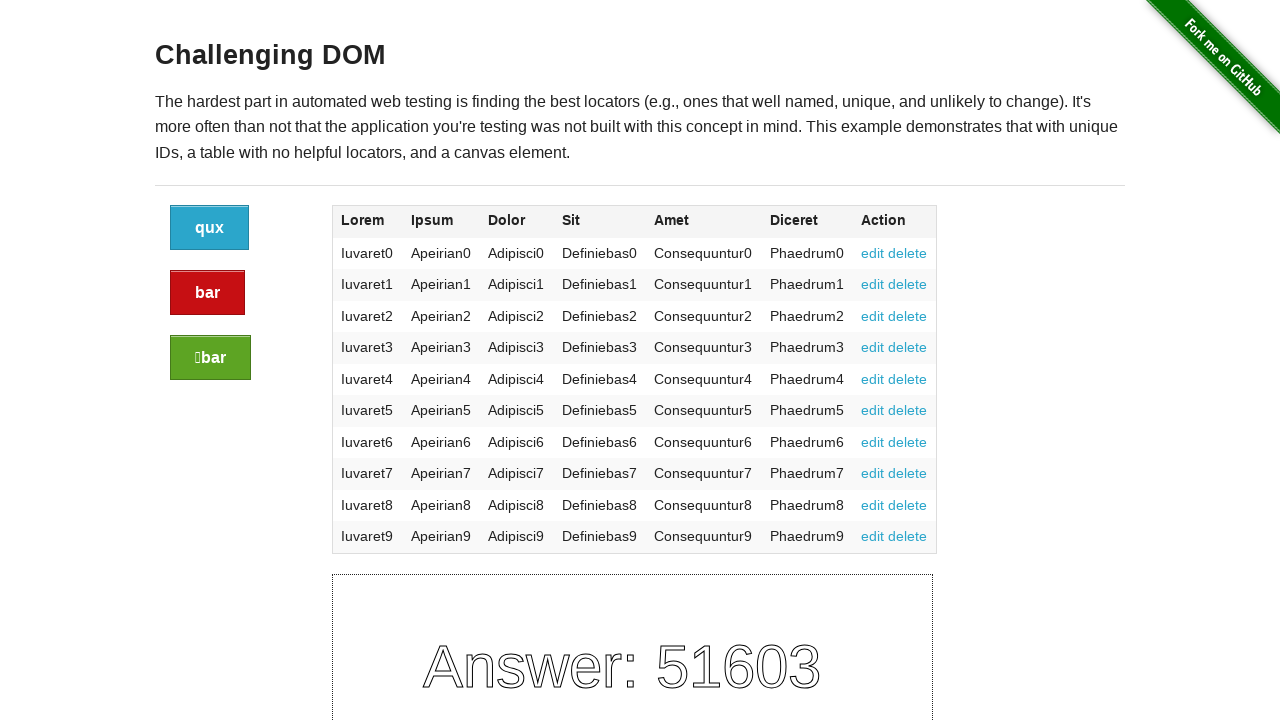

Clicked the default button at (210, 228) on xpath=//a[@class='button']
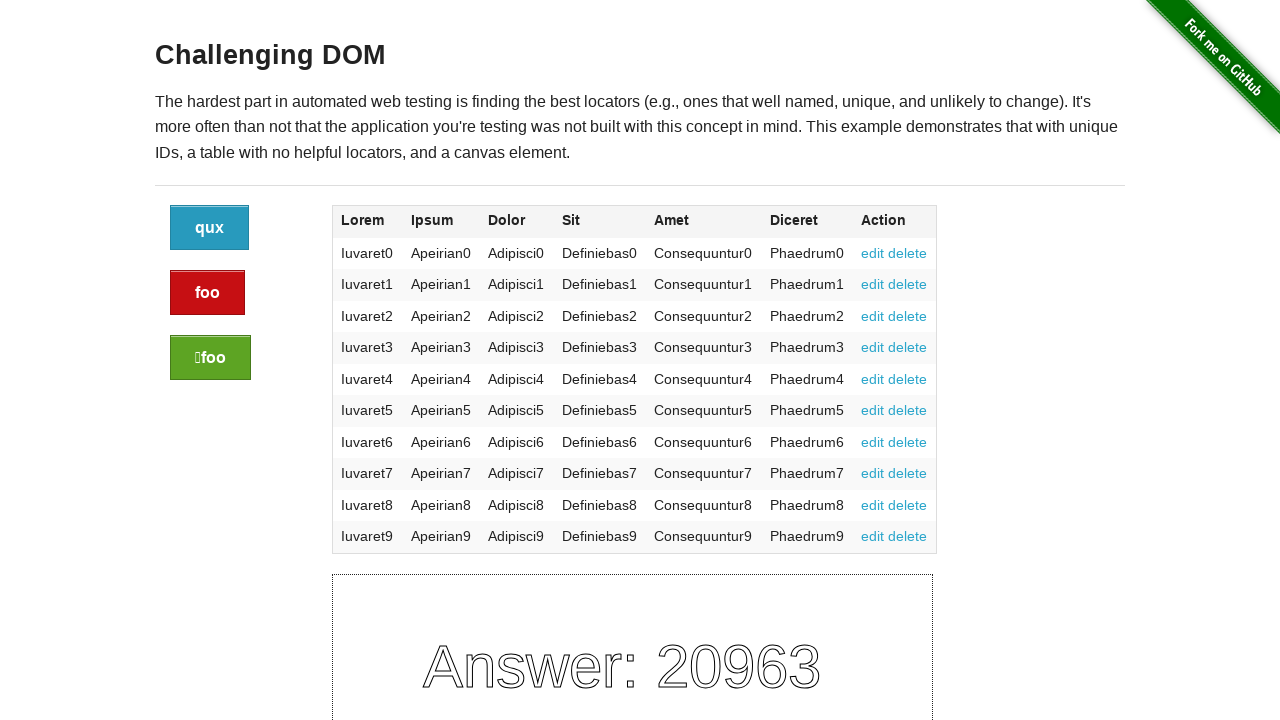

Clicked the alert button at (208, 293) on xpath=//a[@class='button alert']
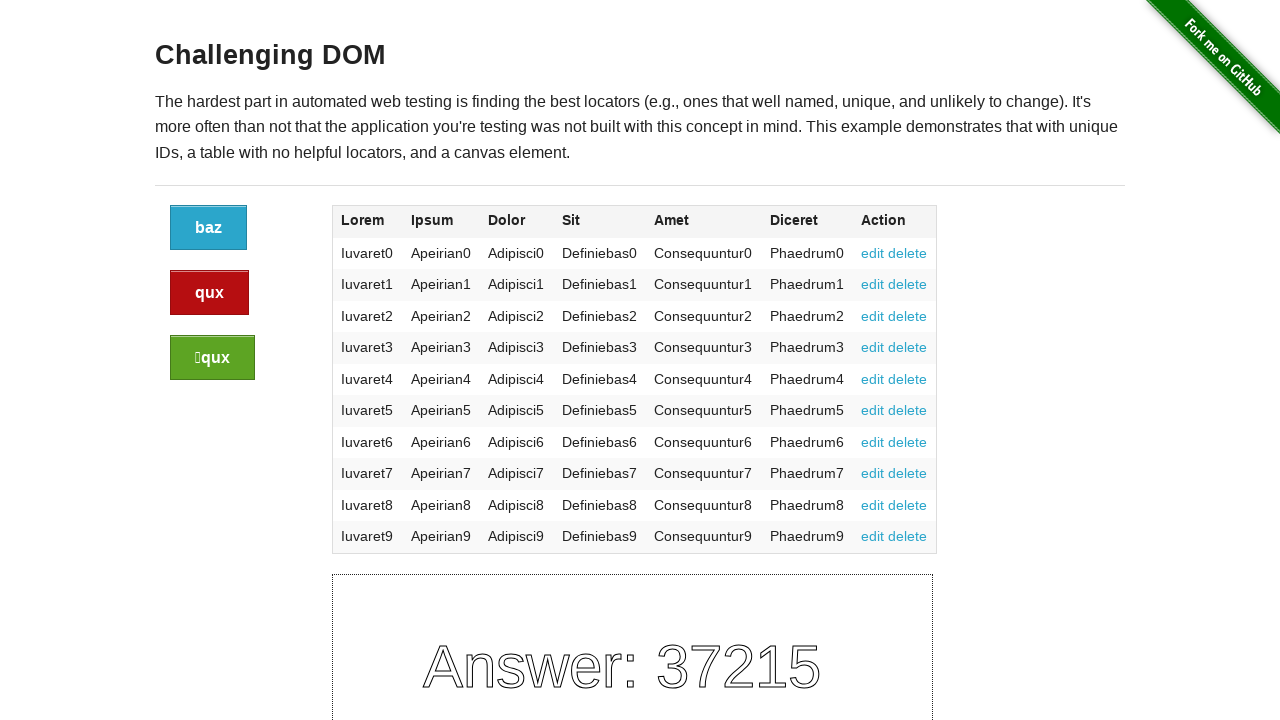

Clicked the success button at (212, 358) on xpath=//a[@class='button success']
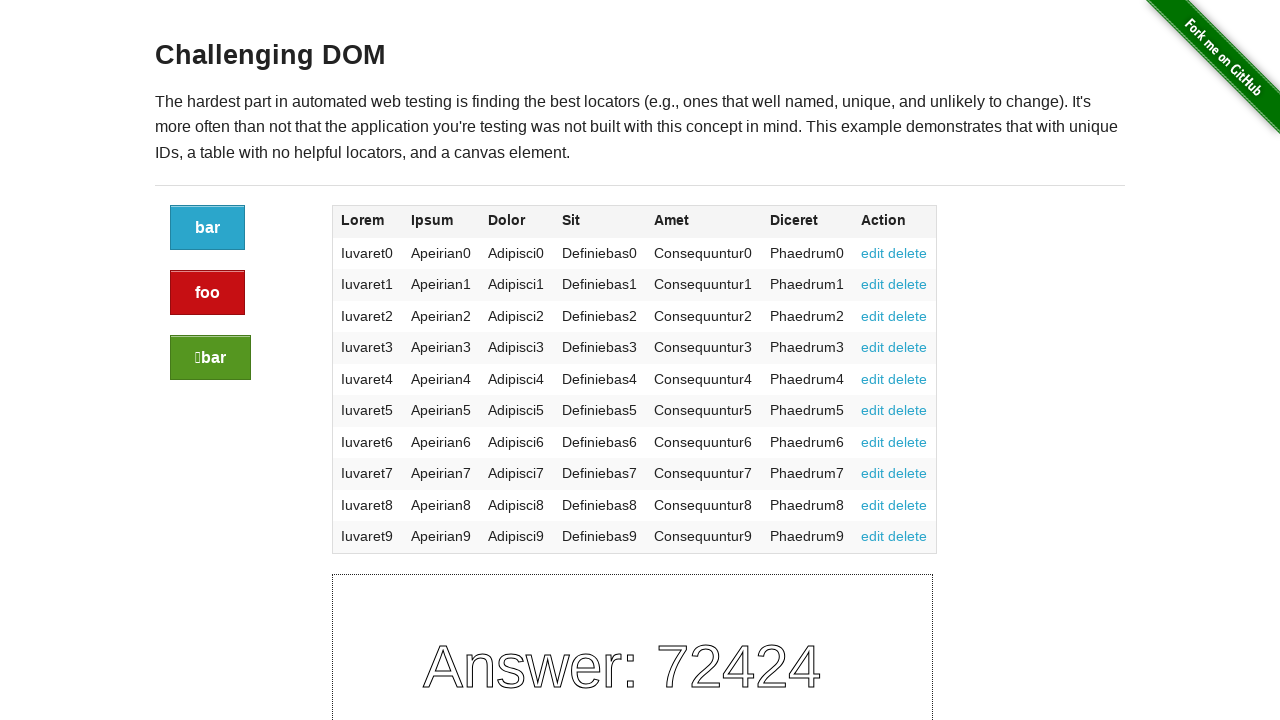

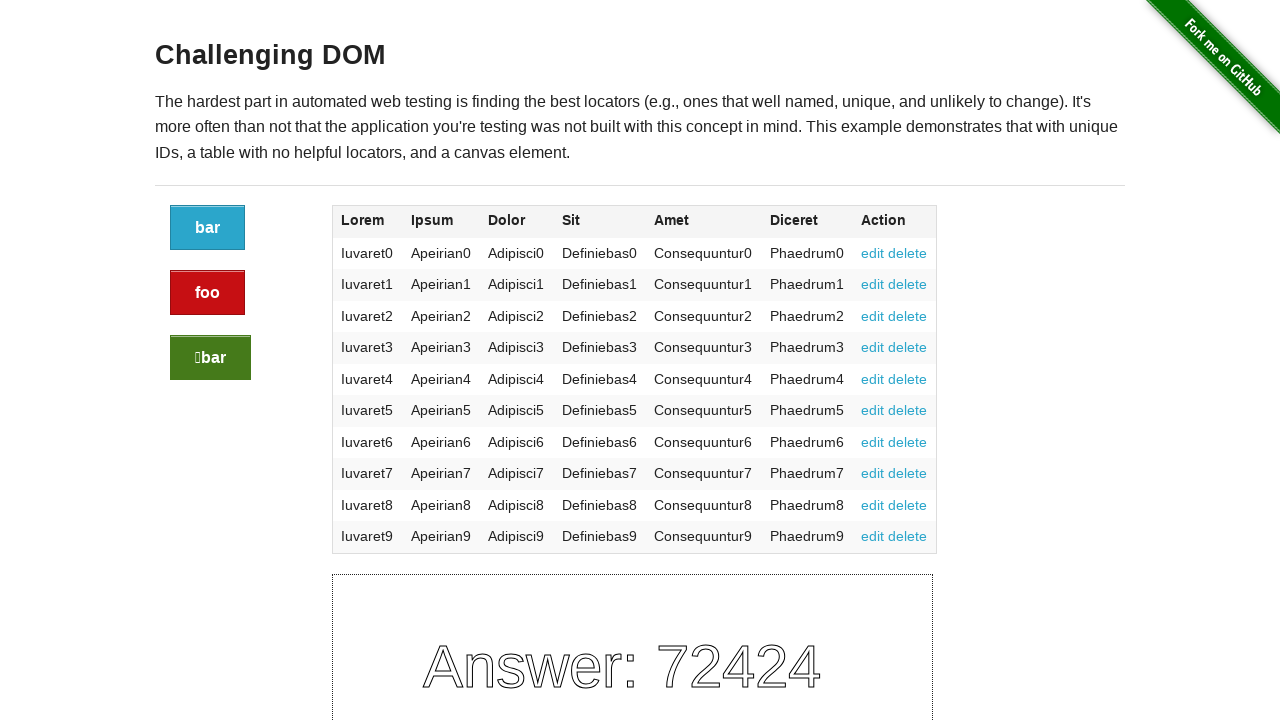